Tests dynamic loading where an element is hidden and becomes visible after clicking a start button. Waits for the finish element to be displayed and verifies the text.

Starting URL: http://the-internet.herokuapp.com/dynamic_loading/1

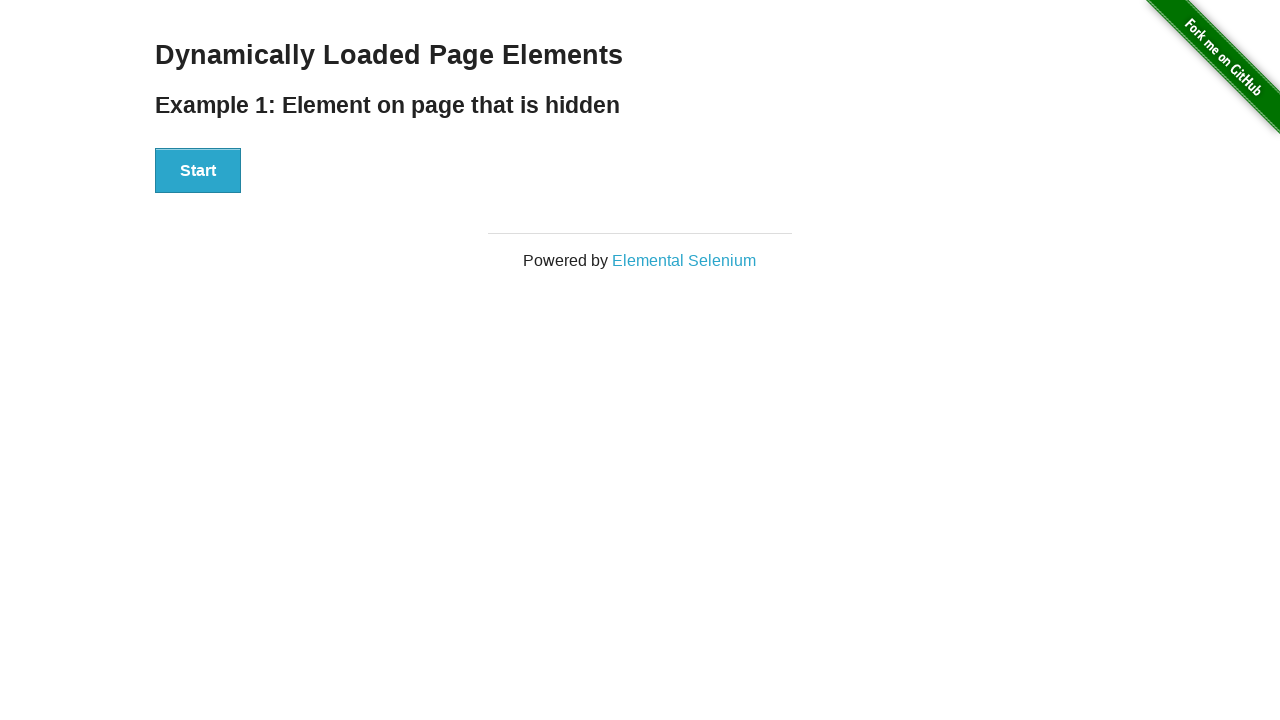

Clicked the Start button to initiate dynamic loading at (198, 171) on #start button
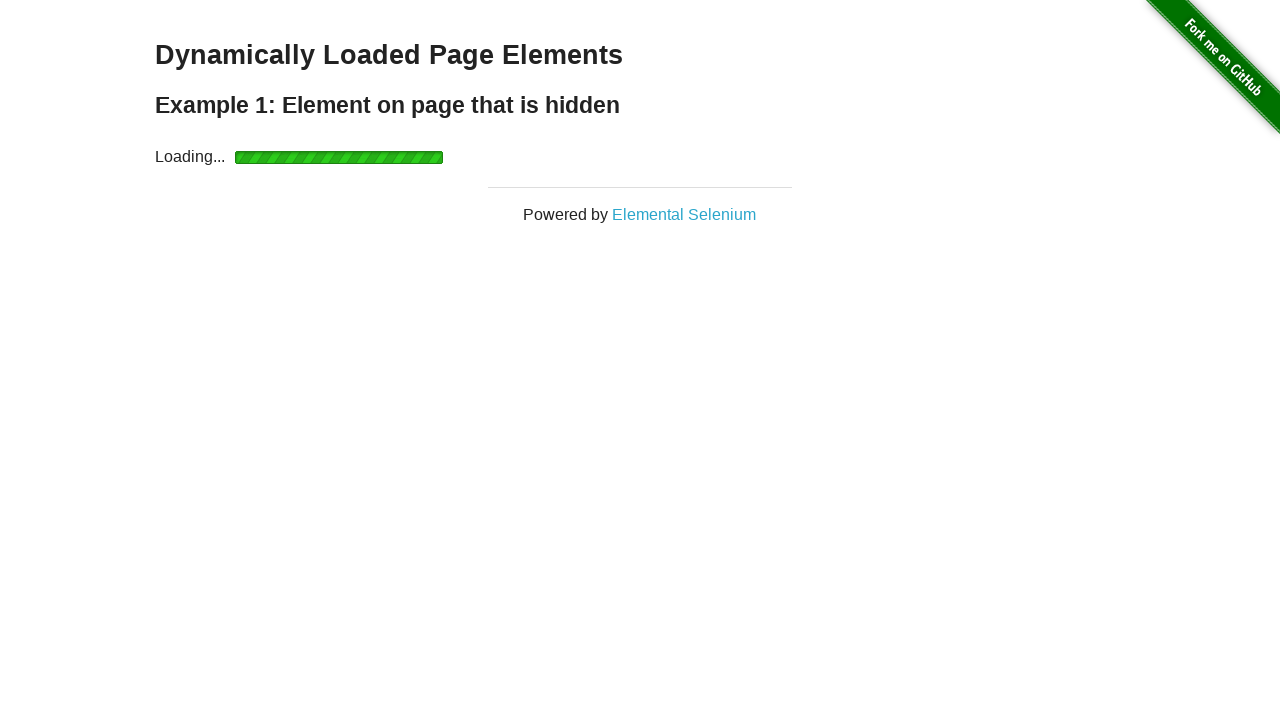

Waited for finish element to become visible
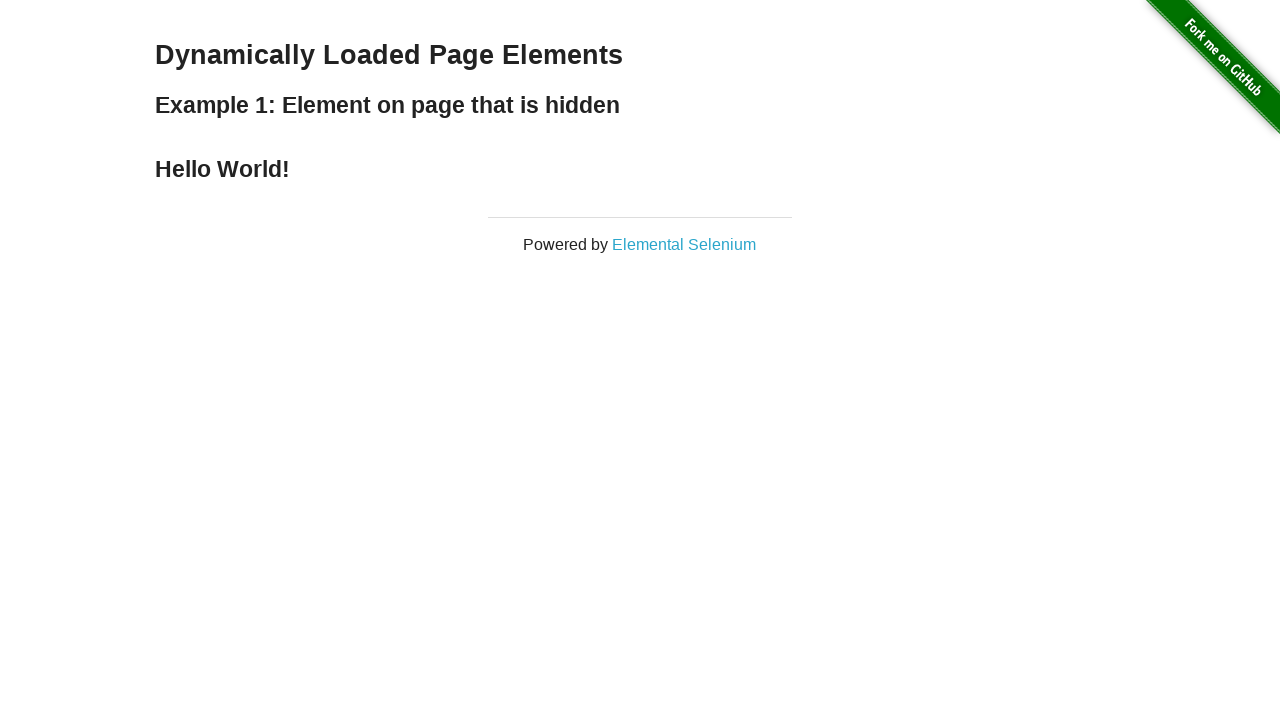

Retrieved text content from finish element
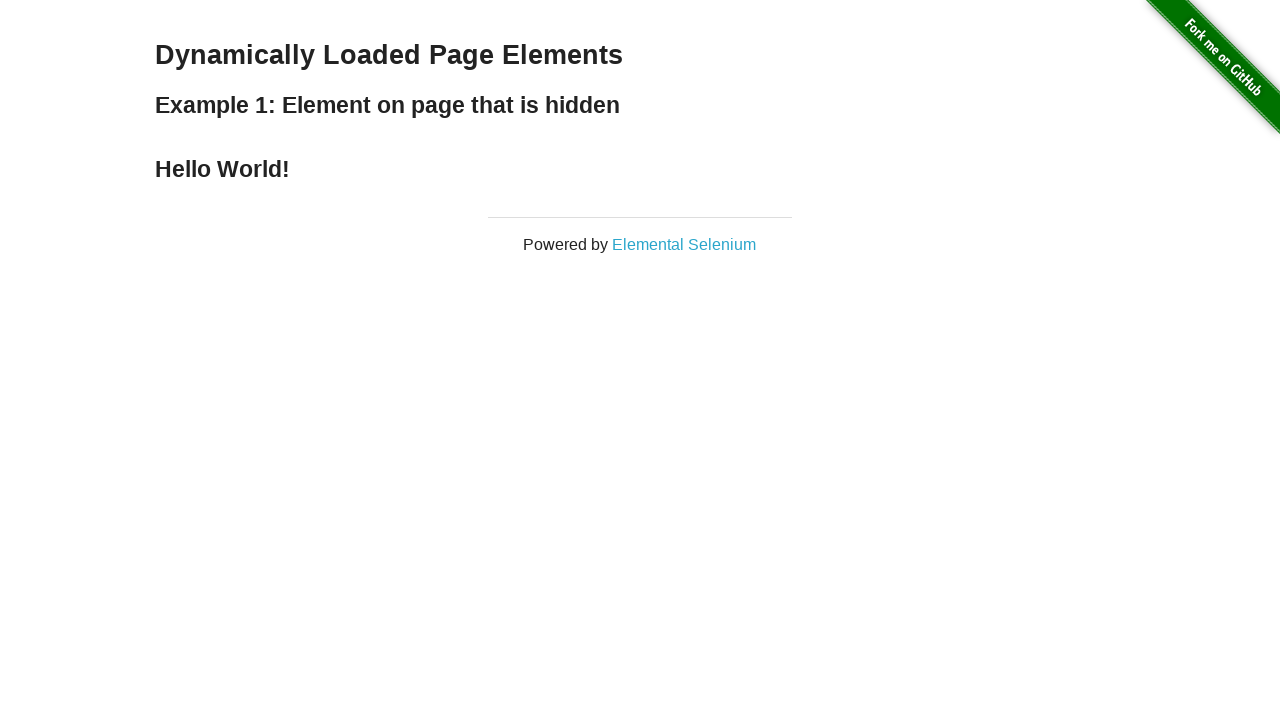

Verified finish element contains 'Hello World!'
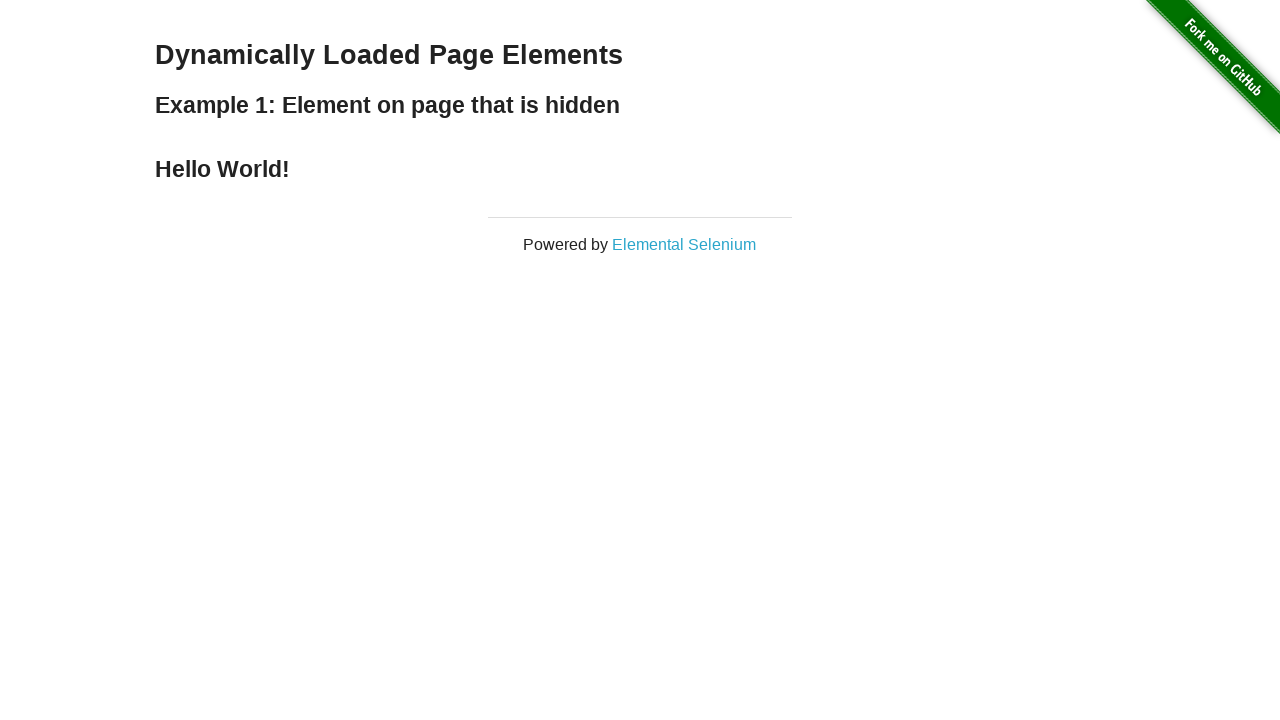

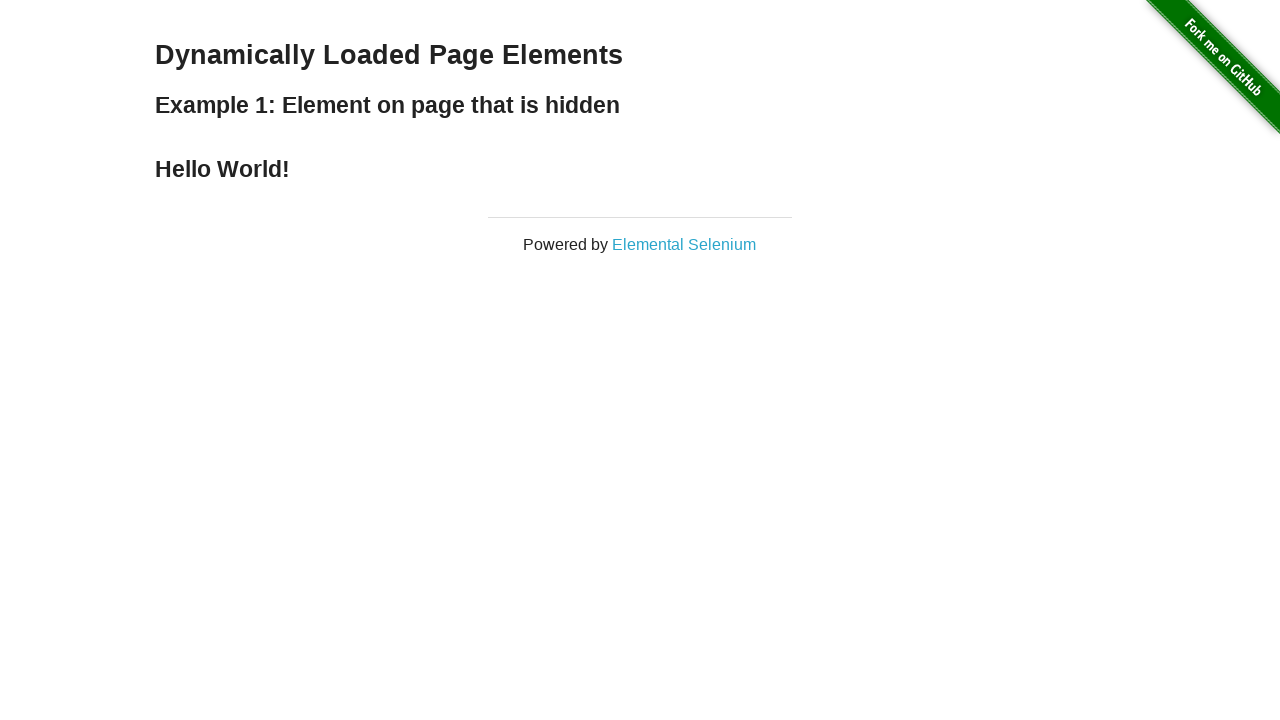